Tests registration form validation with empty password field, expecting "Password is required" error

Starting URL: https://anatoly-karpovich.github.io/demo-login-form/

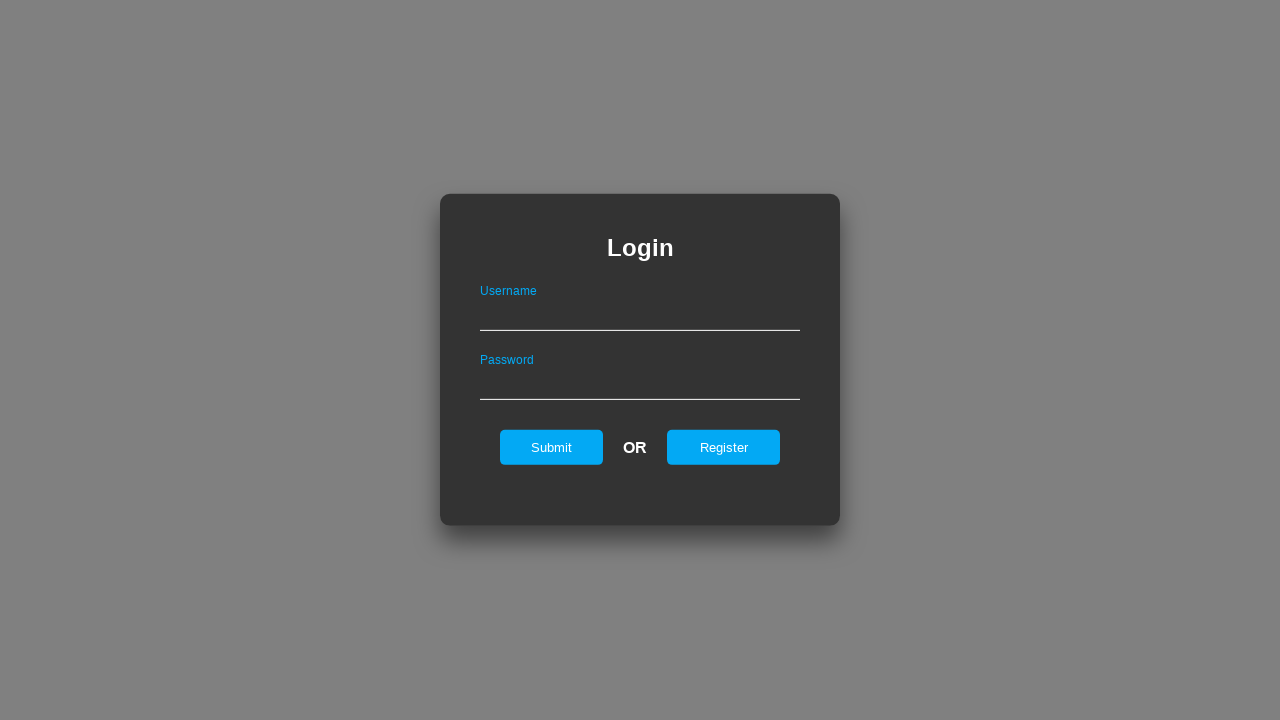

Clicked Register button on login form at (724, 447) on .loginForm input[value="Register"]
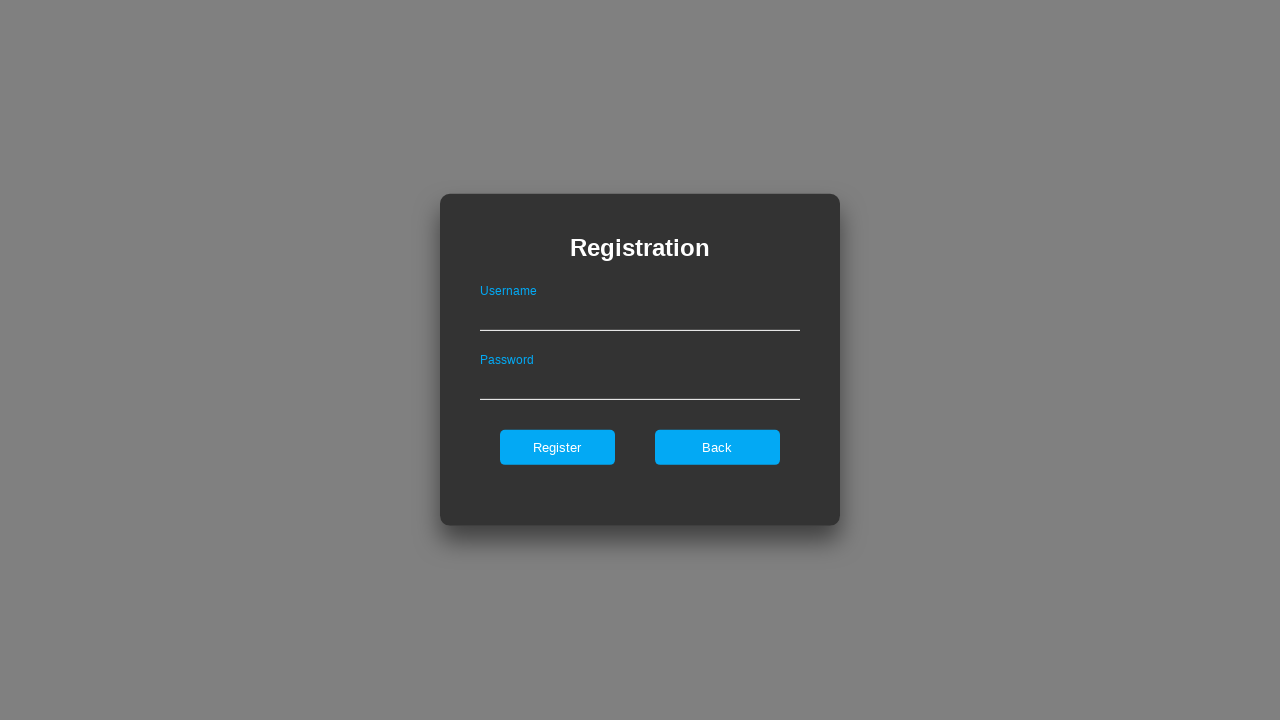

Registration form loaded and became visible
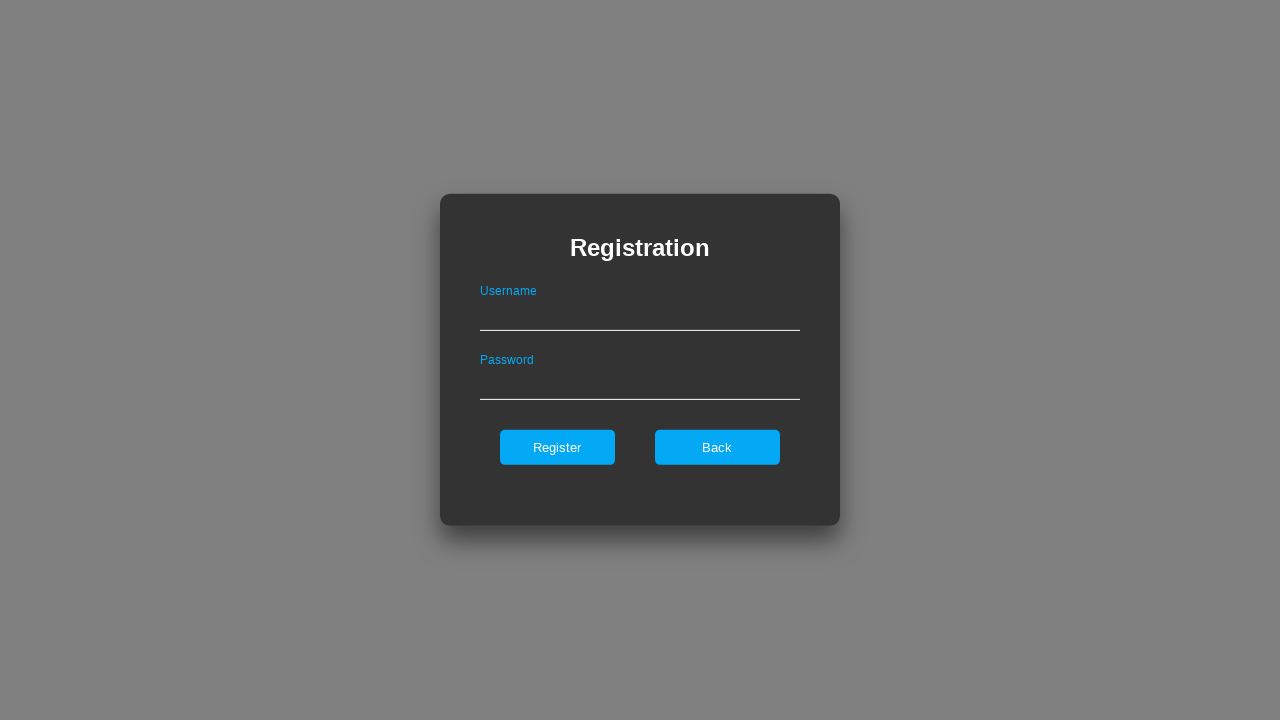

Removed maxlength attributes from input fields
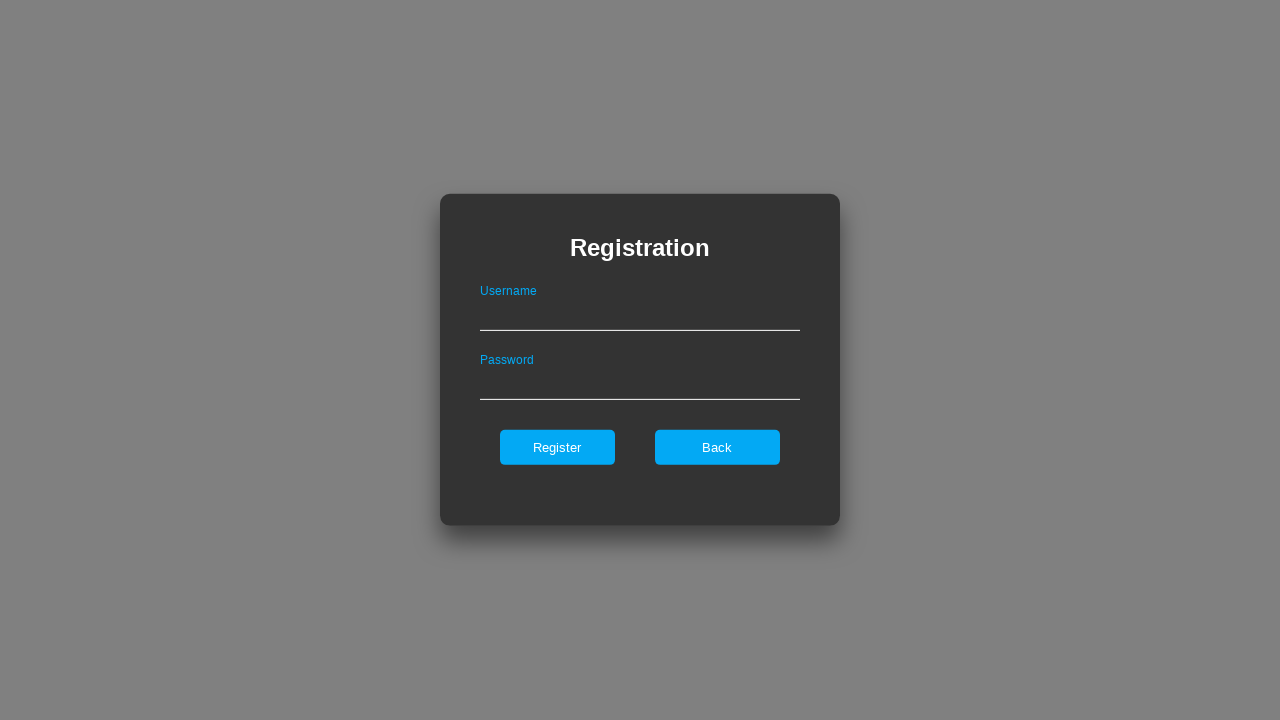

Filled username field with 'User_valid' on .registerForm input[type="text"]
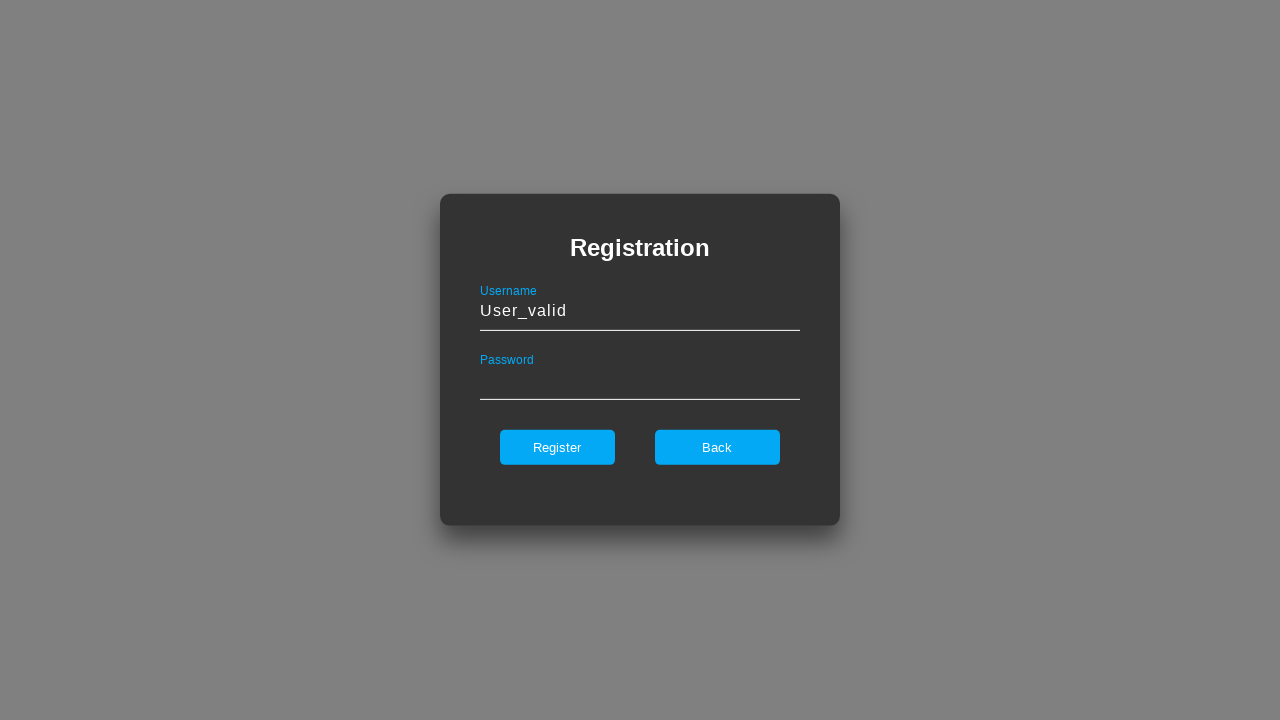

Left password field empty on .registerForm input[type="password"]
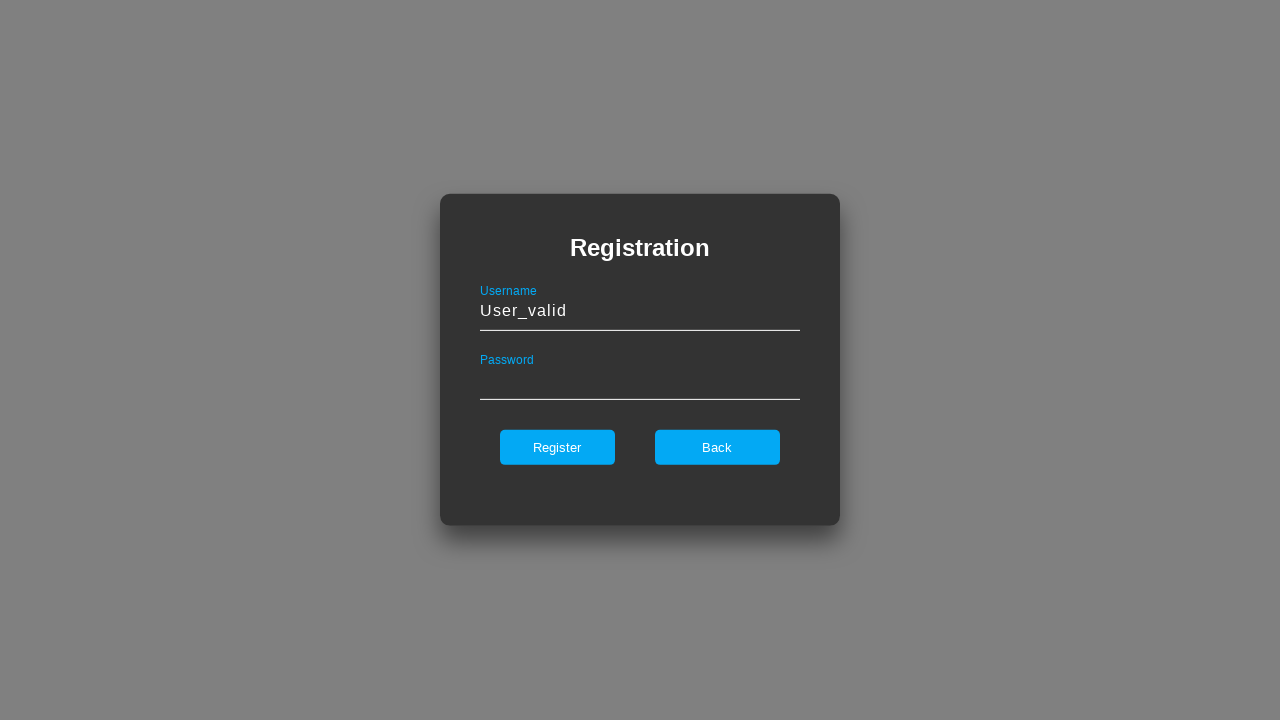

Clicked register submit button with empty password at (557, 447) on .registerForm input[type="submit"]
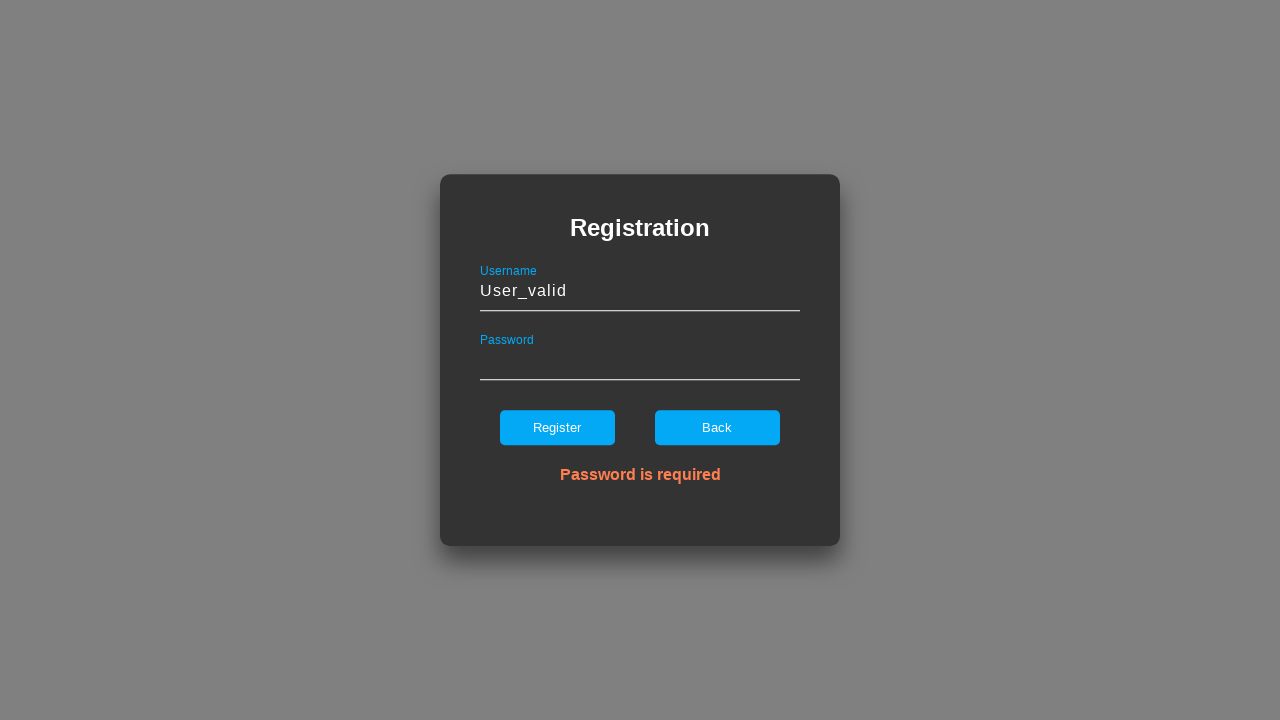

Error message 'Password is required' appeared on registration form
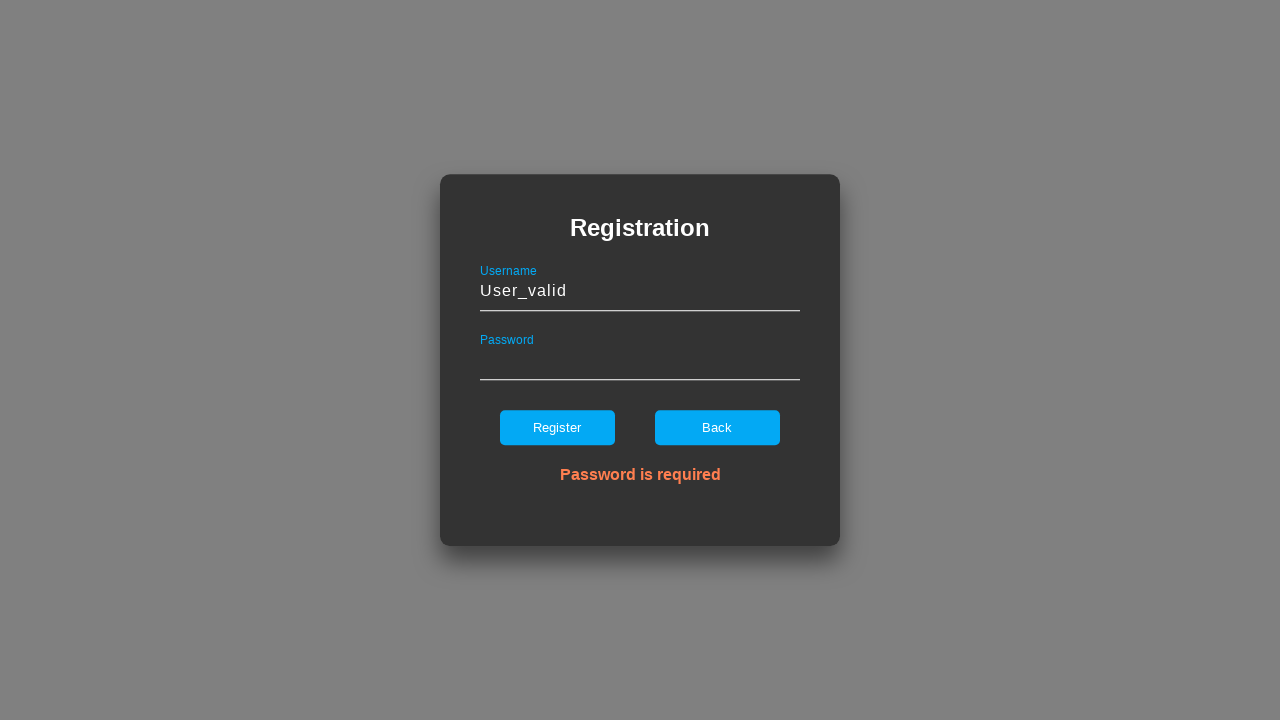

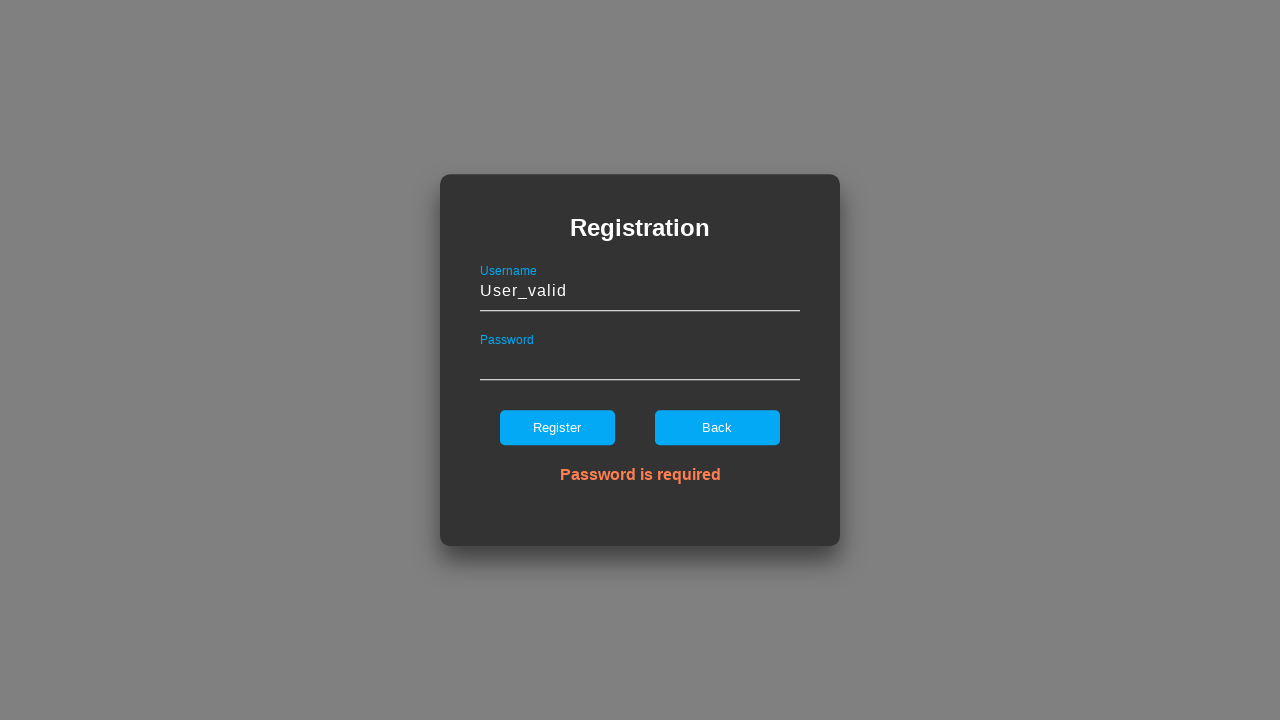